Tests drag and drop functionality on DemoQA website by navigating to the Interactions section, selecting Droppable submenu, and performing a drag and drop action on elements while verifying the drop was successful.

Starting URL: https://demoqa.com/

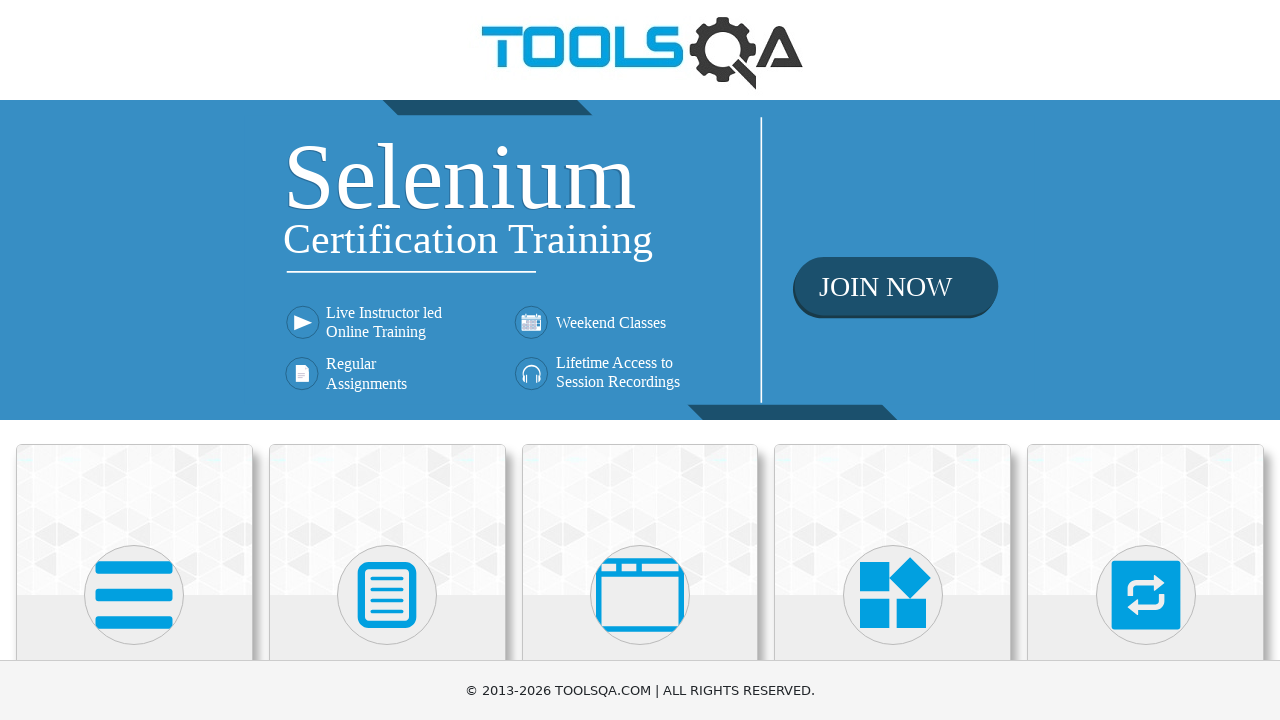

Scrolled Interactions menu into view
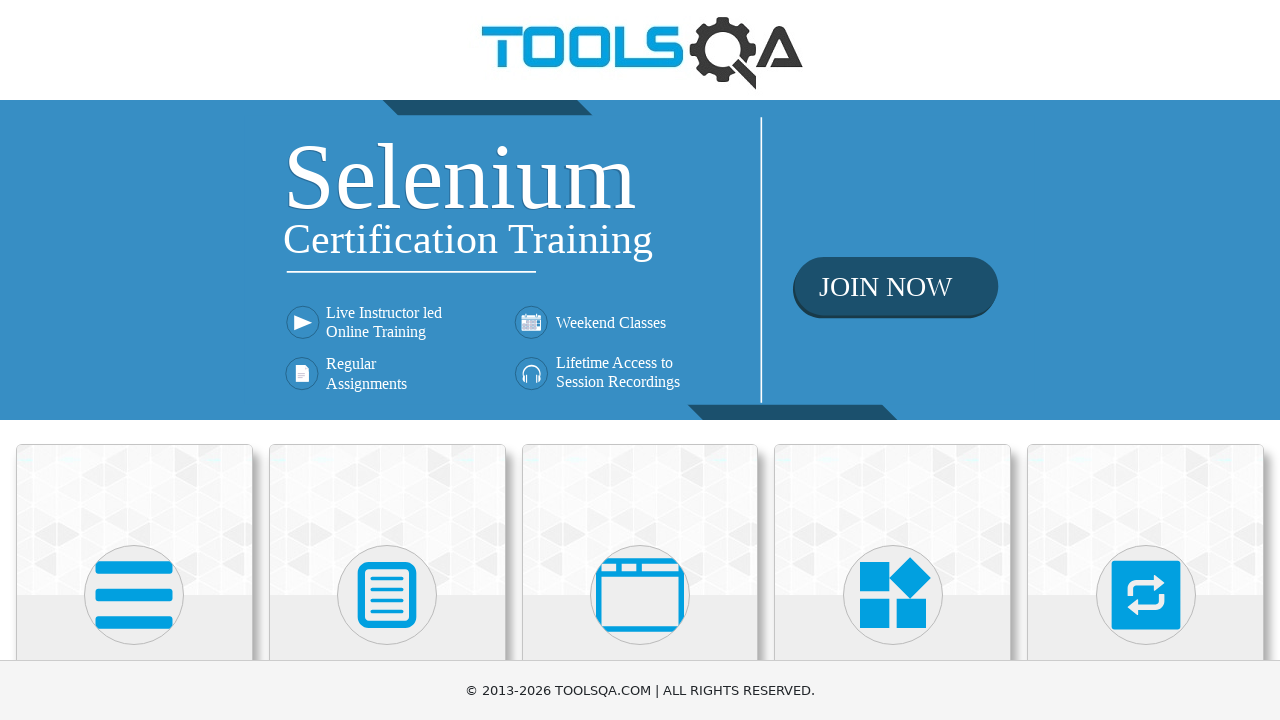

Clicked on Interactions menu at (1146, 360) on xpath=//h5[text()='Interactions']
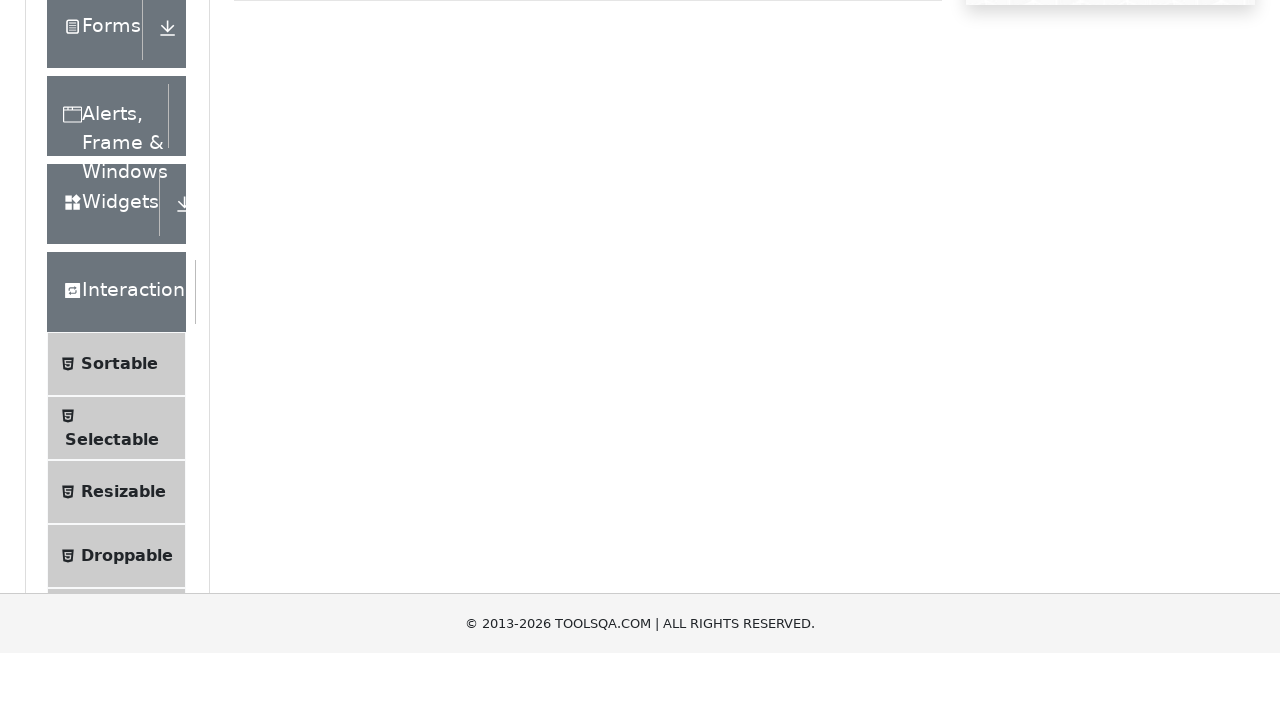

Clicked on Droppable submenu at (127, 411) on xpath=//span[text()='Droppable']
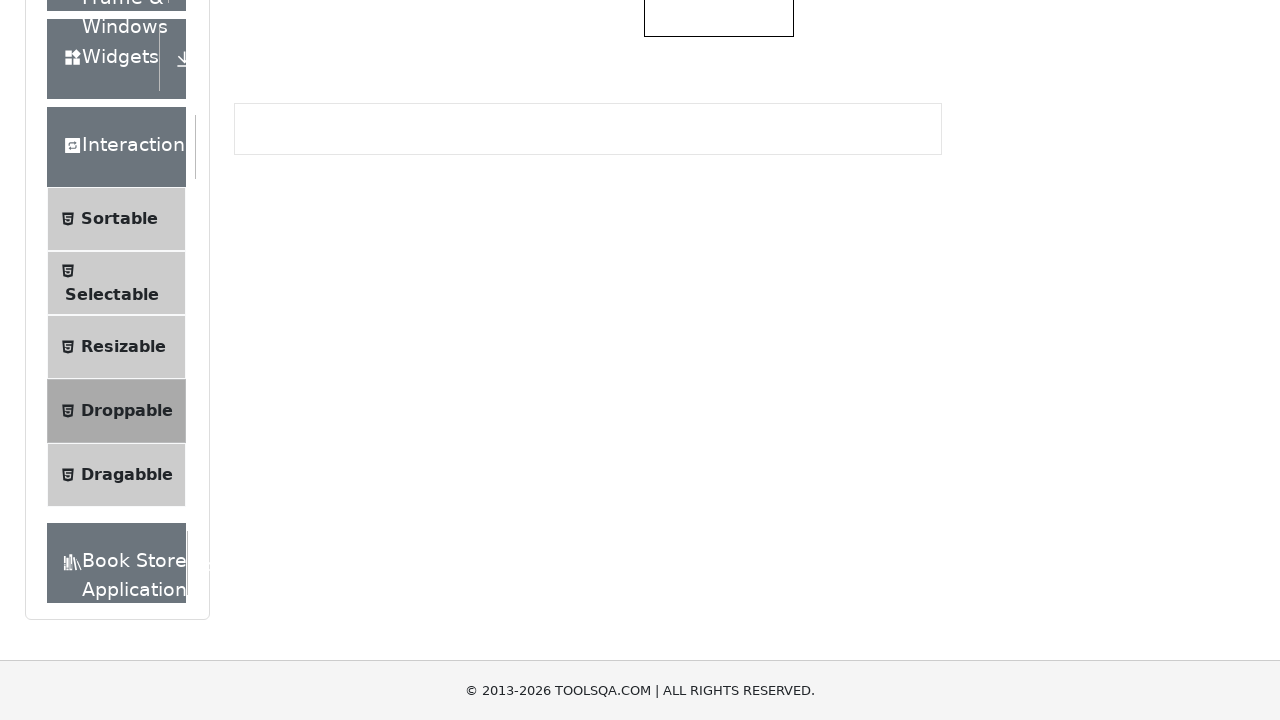

Located draggable and droppable elements
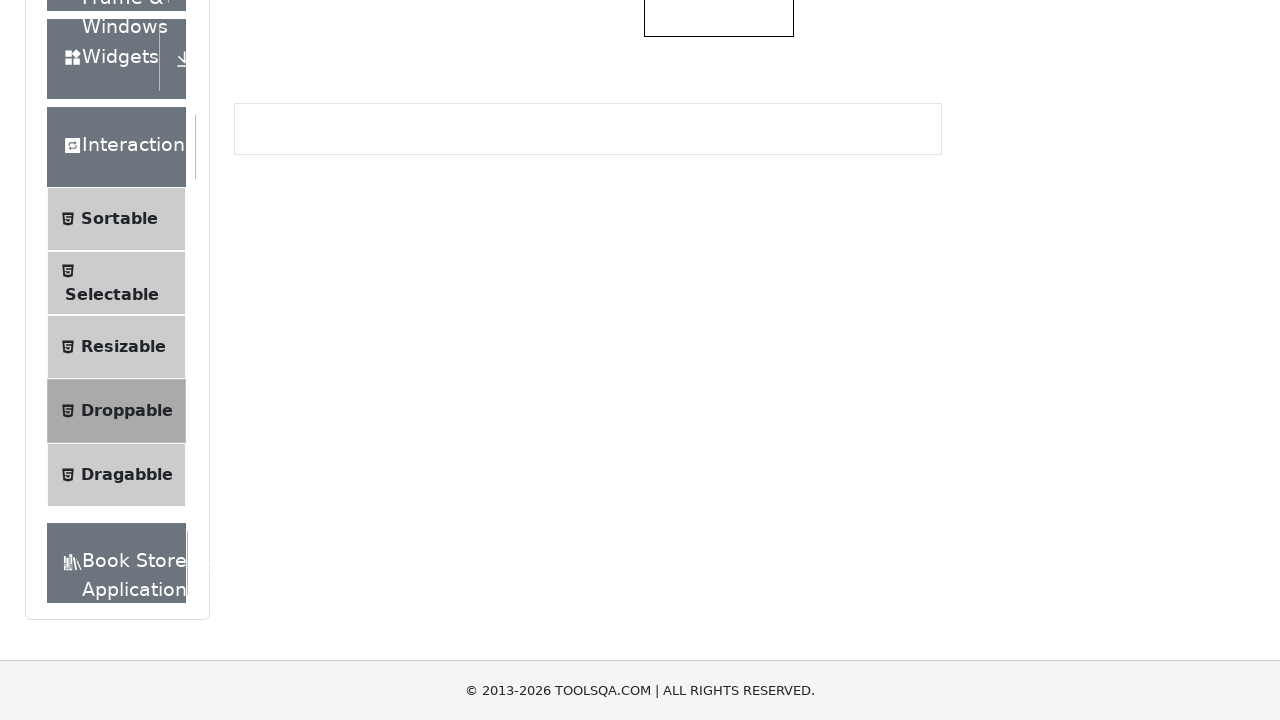

Captured initial droppable text: 'Drop Here'
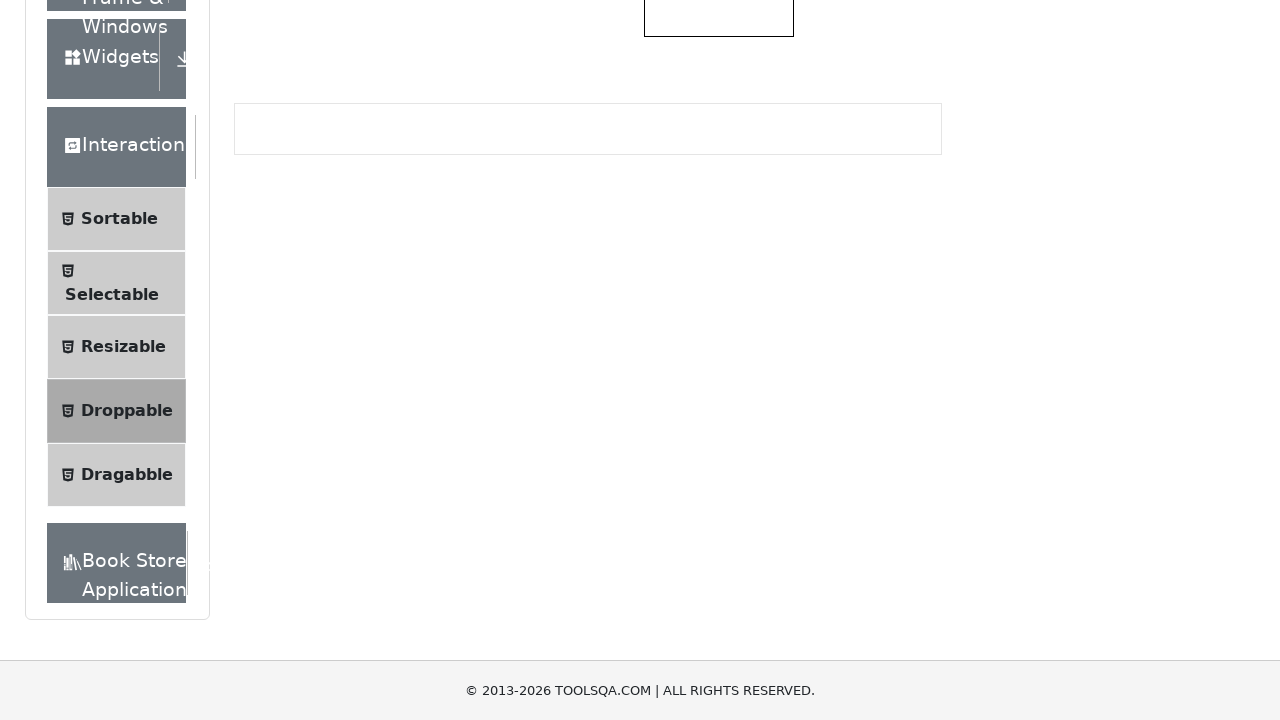

Performed drag and drop action from draggable to droppable element at (719, 356)
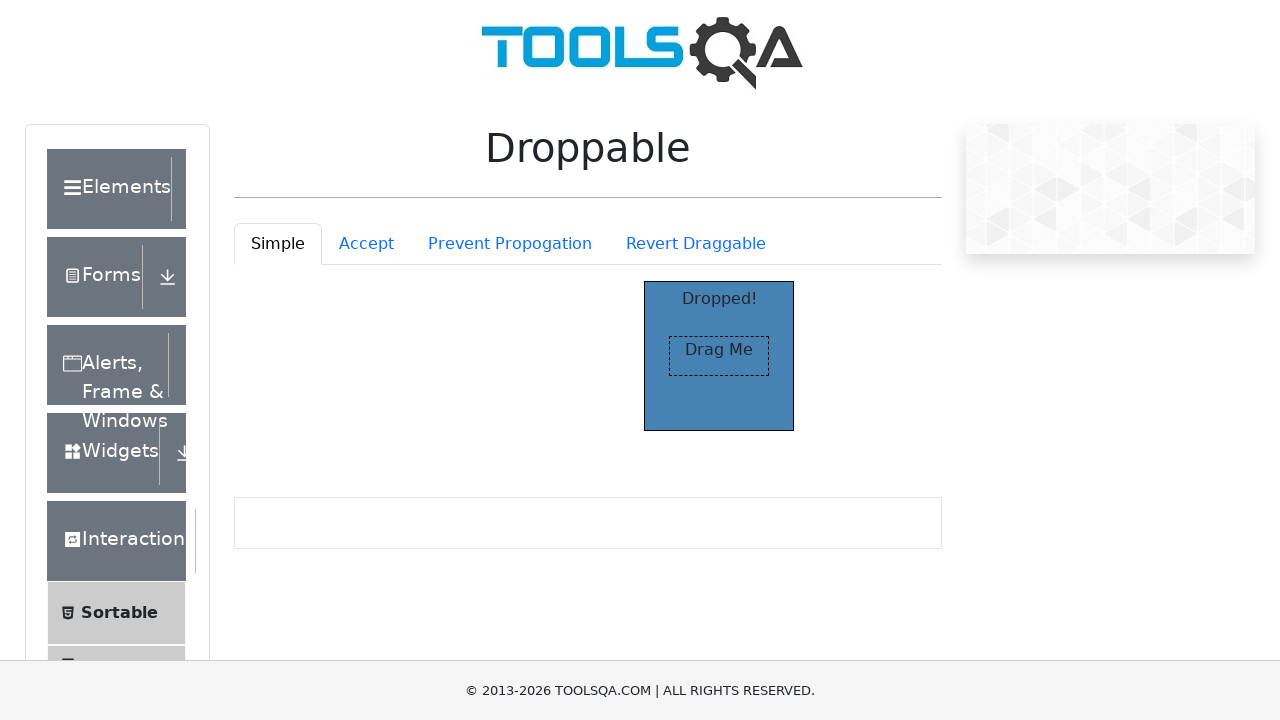

Verified that droppable element text changed after drop - drop was successful
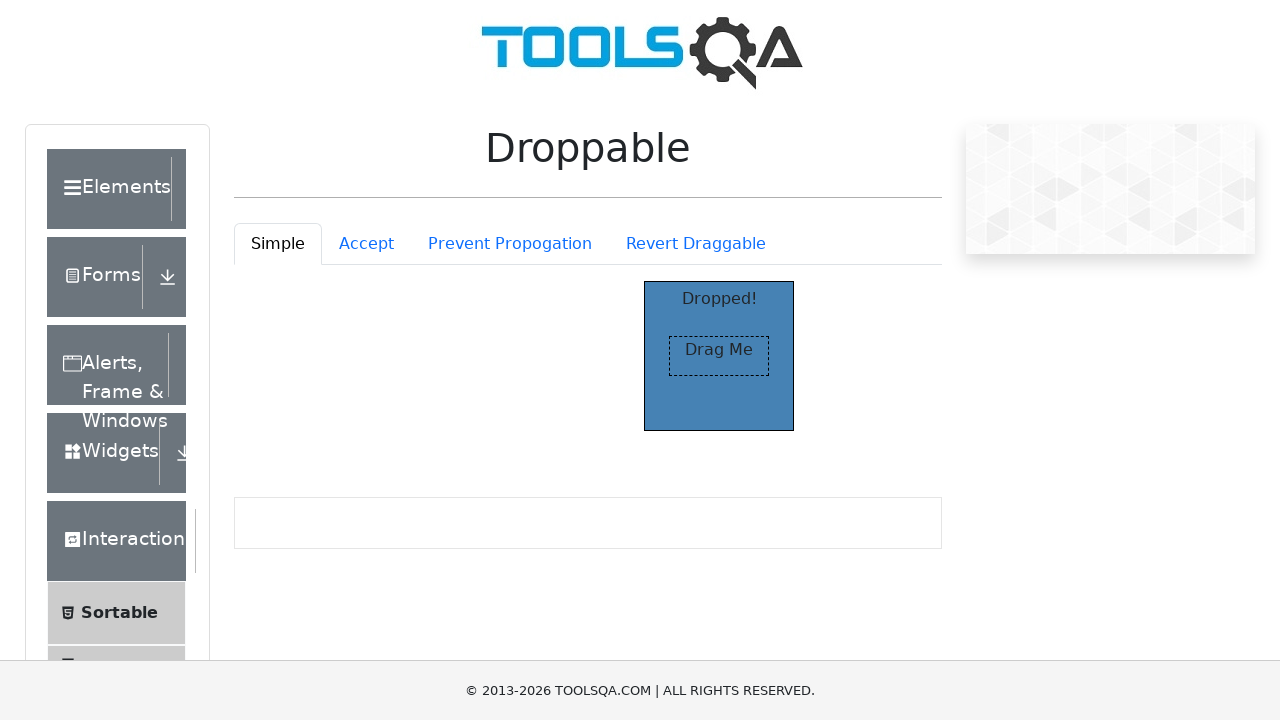

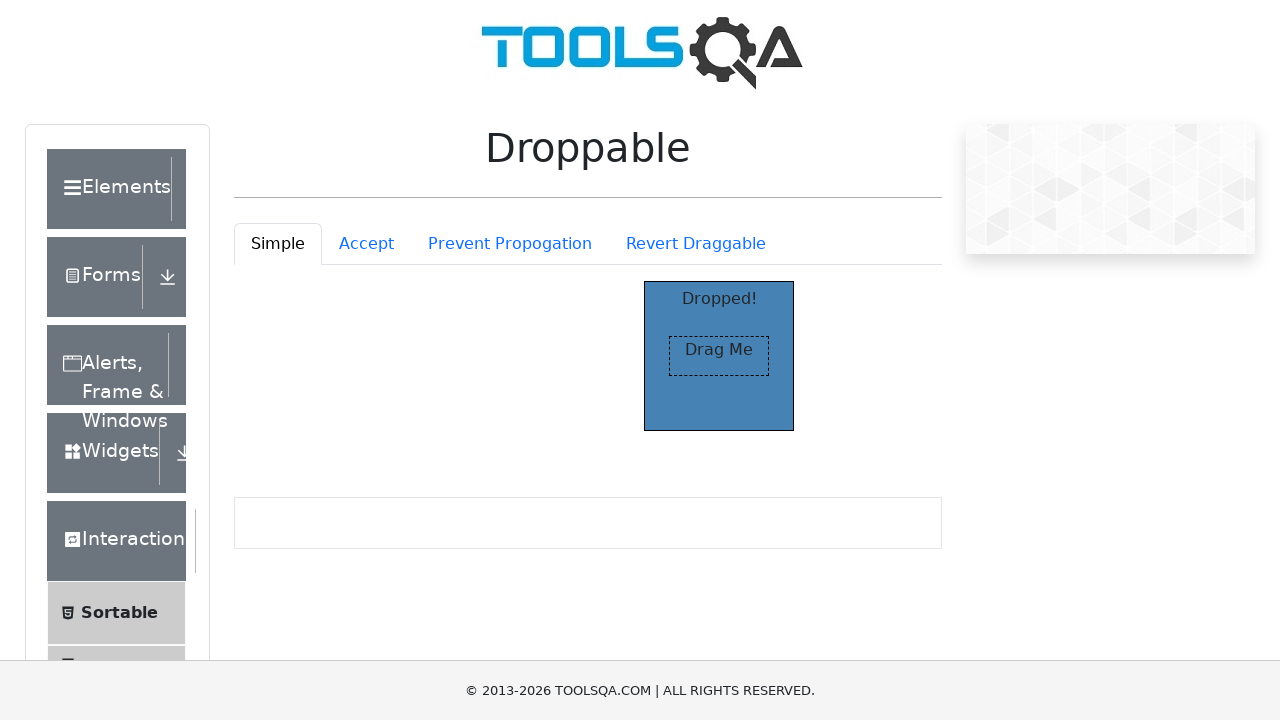